Tests browser tab management by opening YouTube, creating a new tab, switching between tabs, and closing tabs that have no title.

Starting URL: https://www.youtube.com/

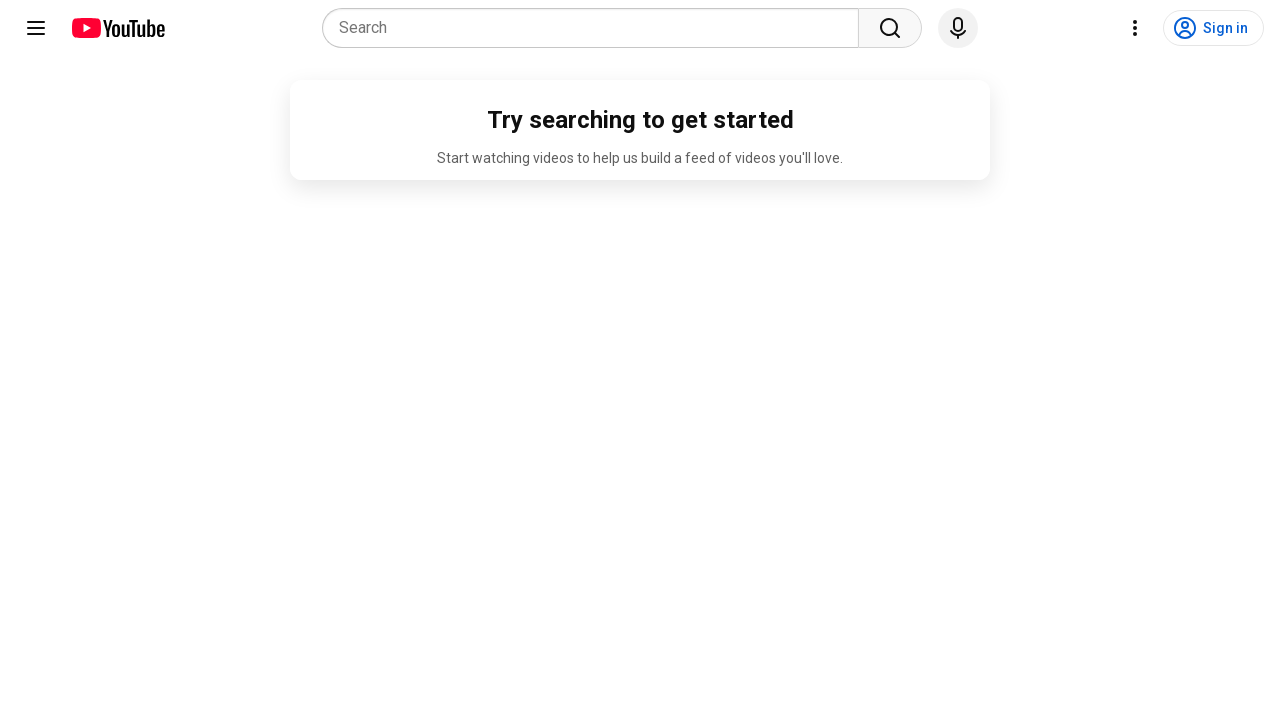

Opened a new tab
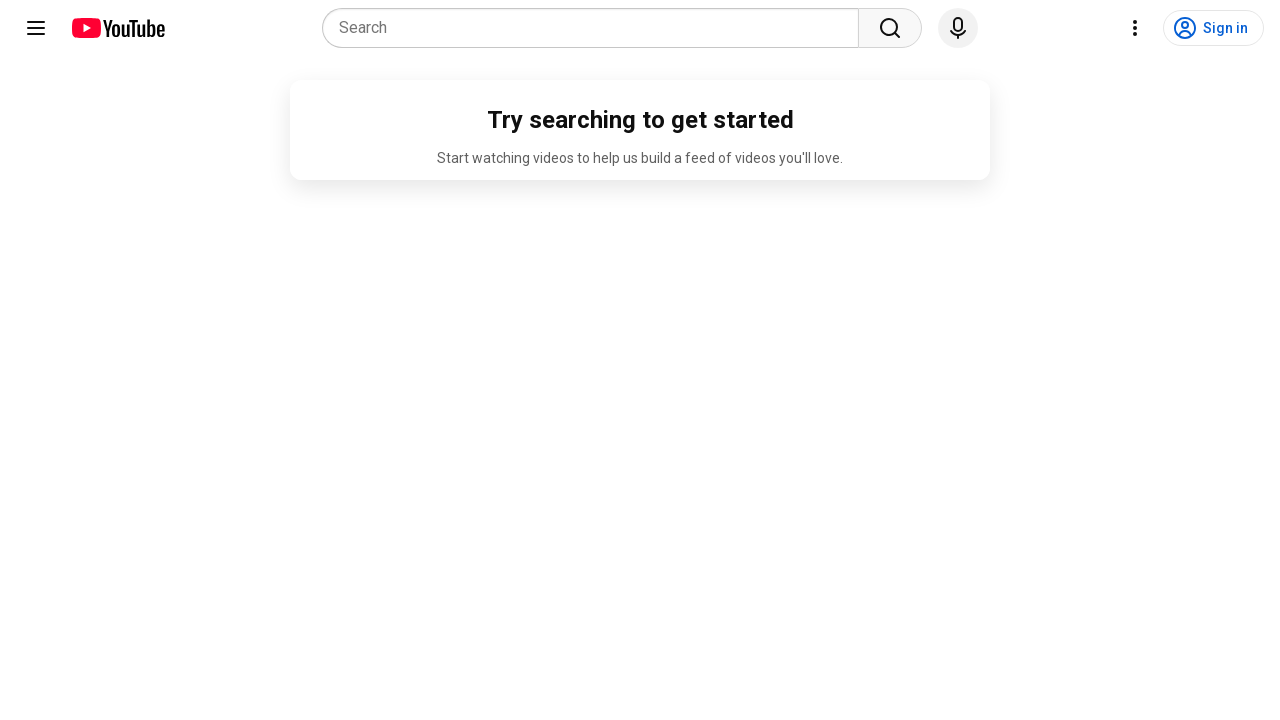

Retrieved all pages in the browser context
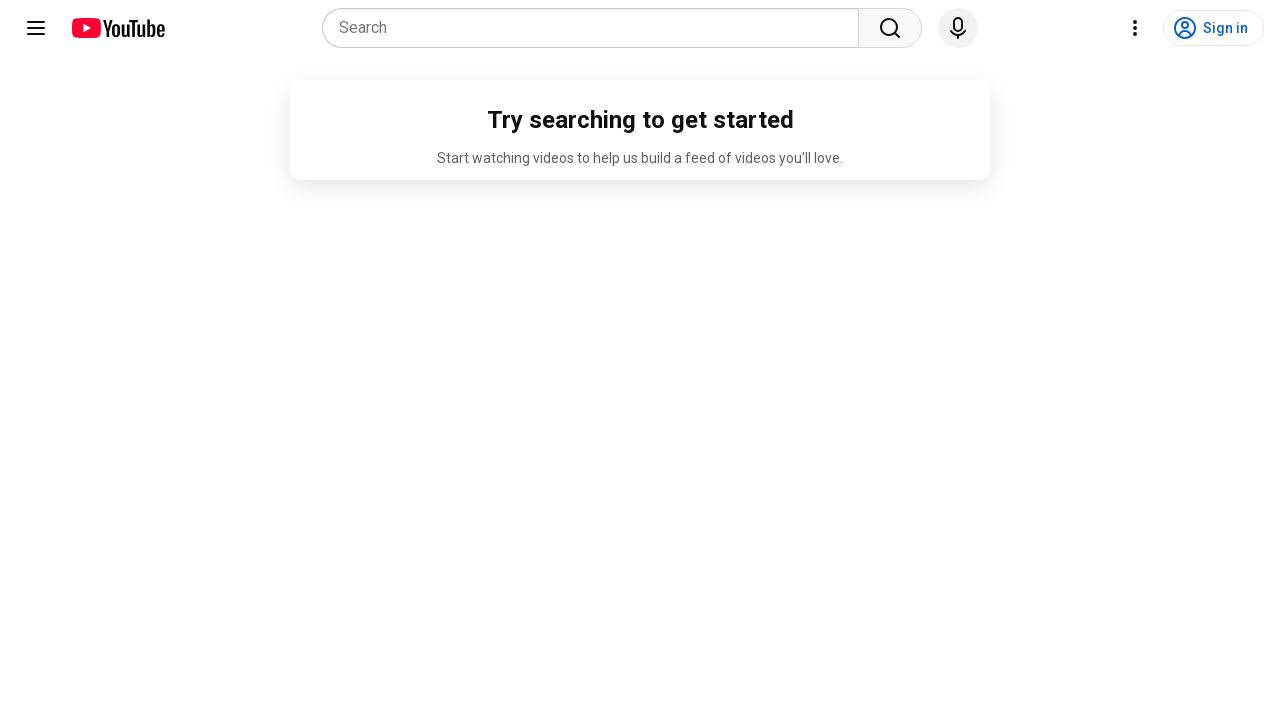

Retrieved page title: 'YouTube'
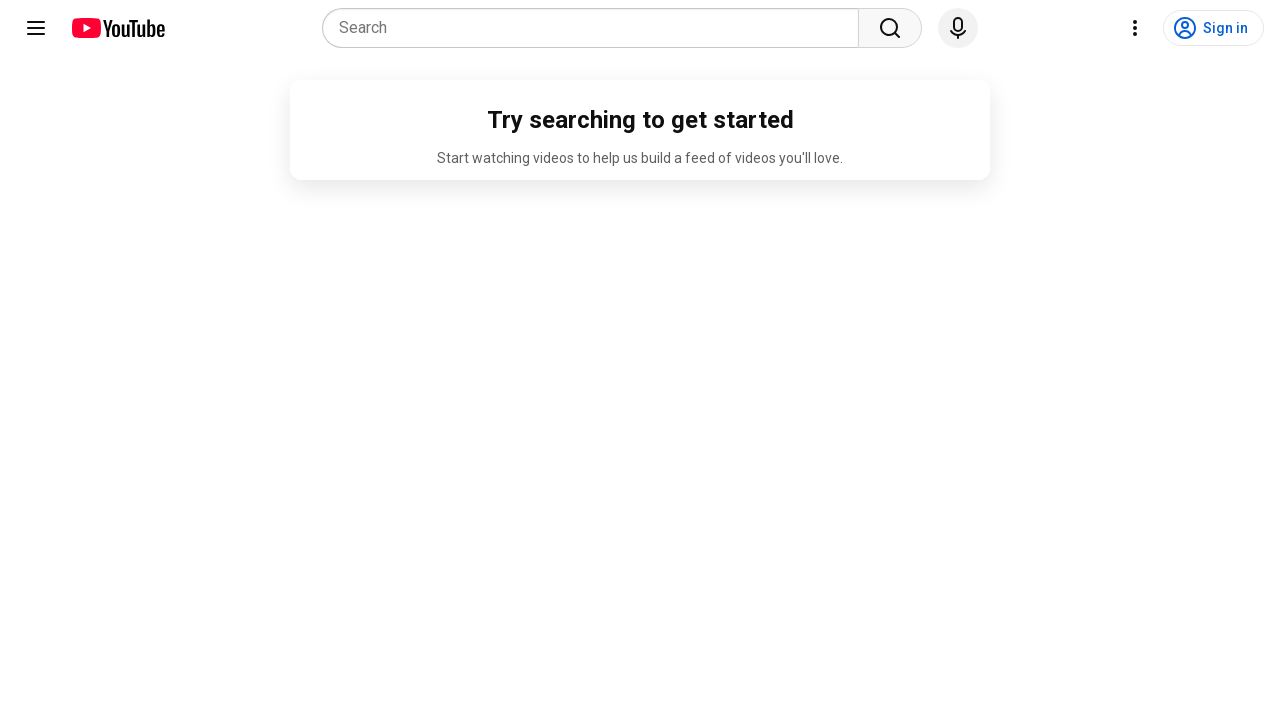

Retrieved page title: ''
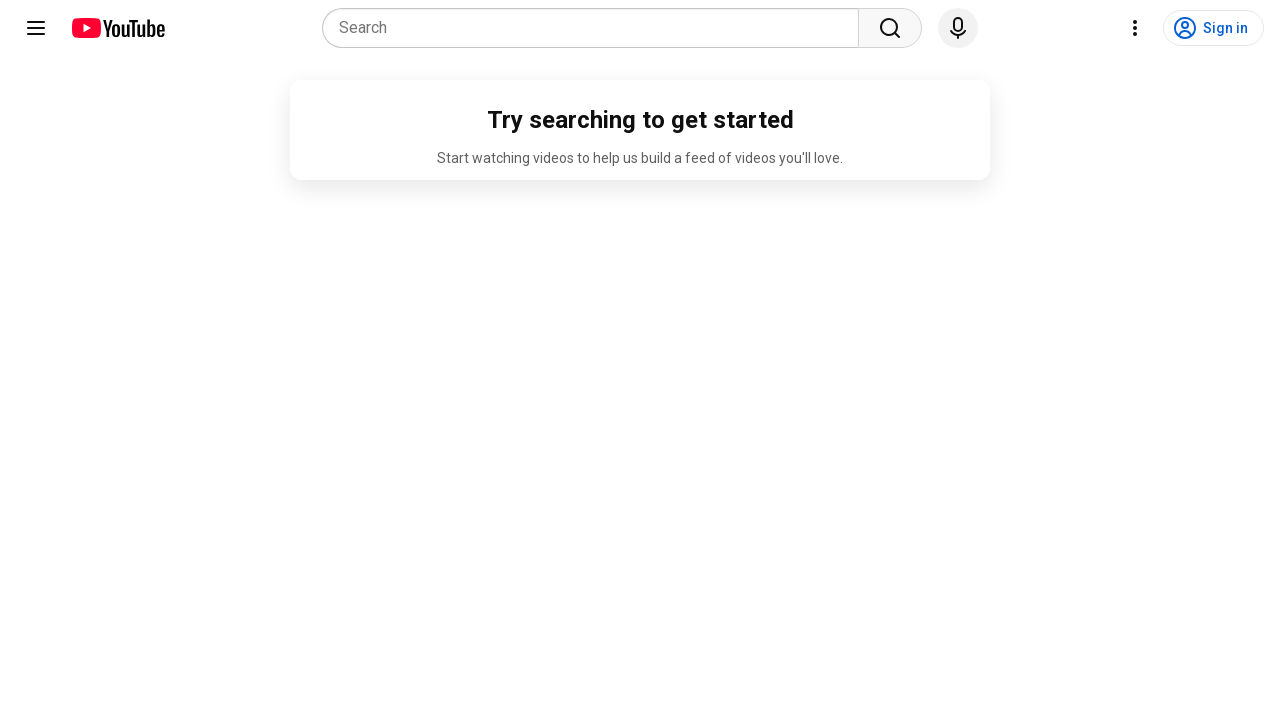

Closed tab with no title
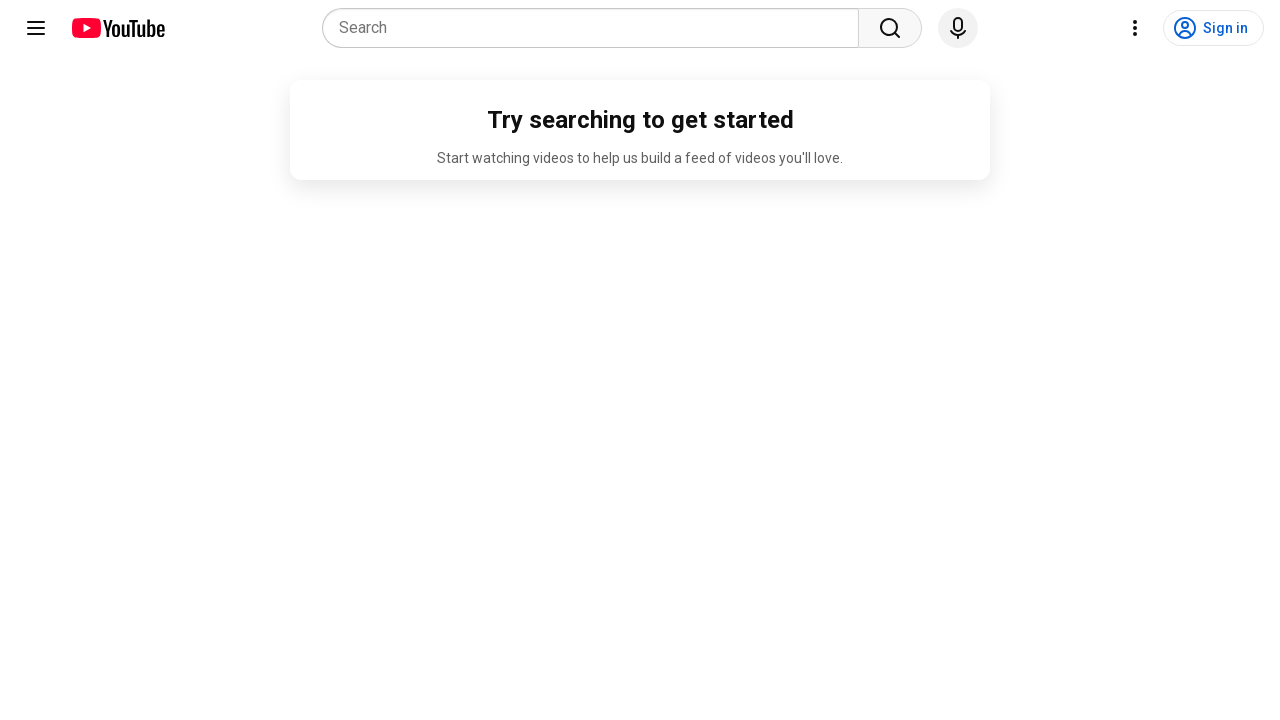

Waited 2 seconds to observe results
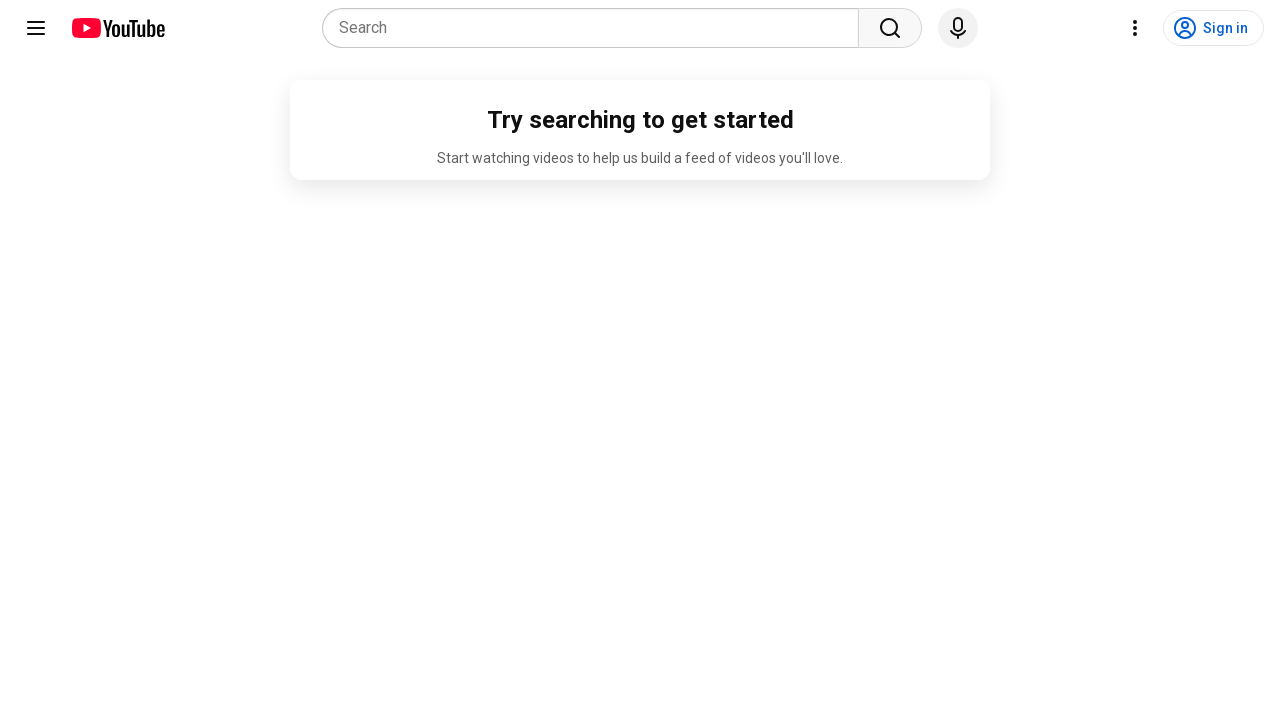

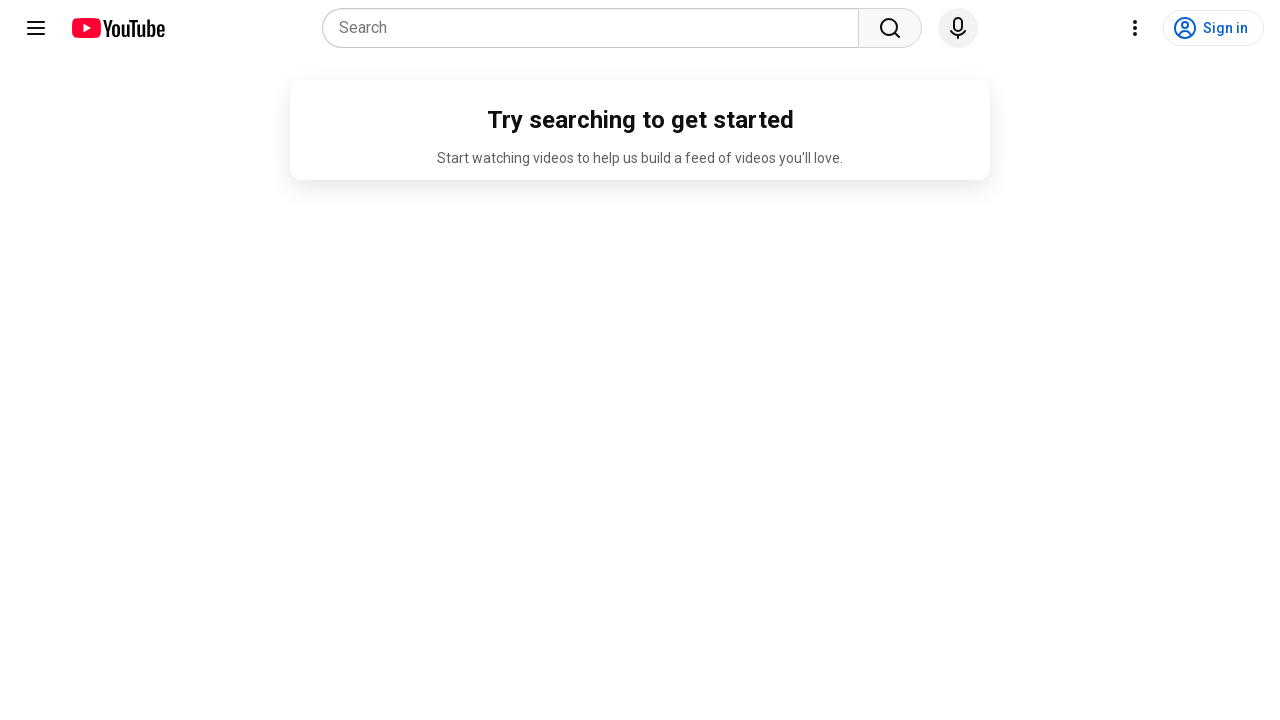